Tests the search filter functionality on a product offers page by searching for "Rice" and verifying that filtered results match the search term

Starting URL: https://rahulshettyacademy.com/seleniumPractise/#/offers

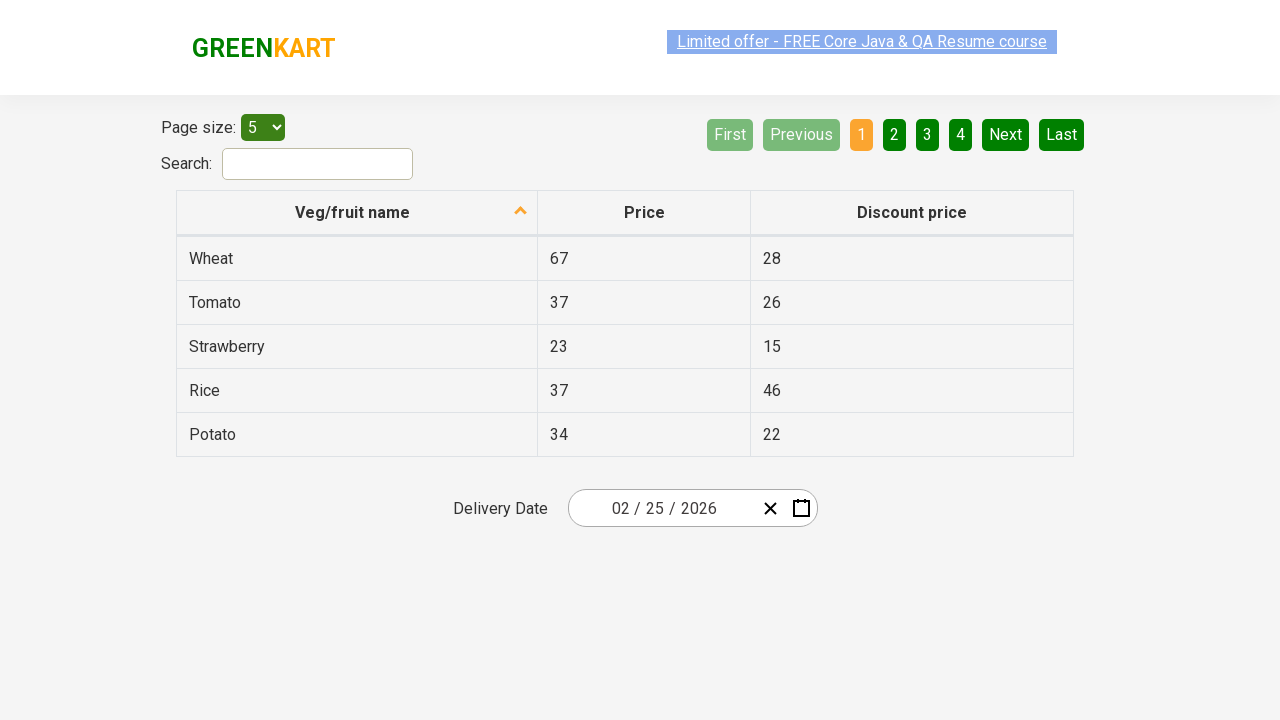

Entered 'Rice' in the search field on #search-field
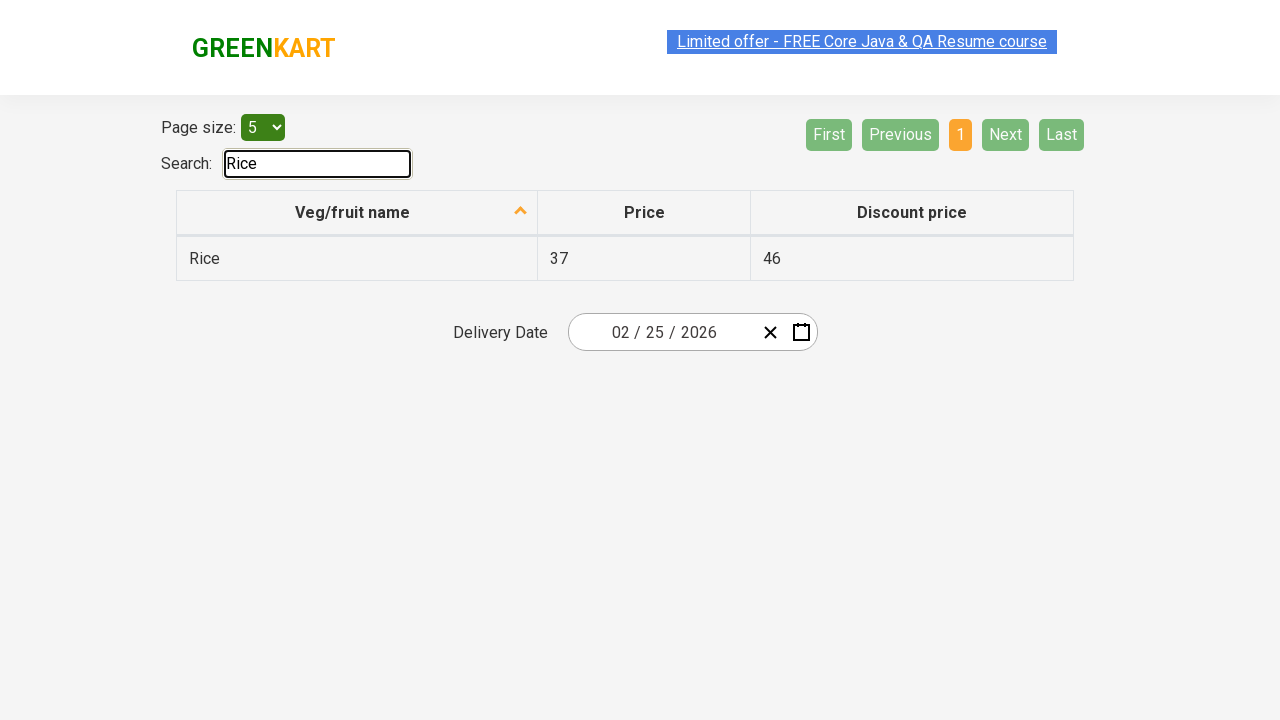

Waited 1000ms for filter to apply
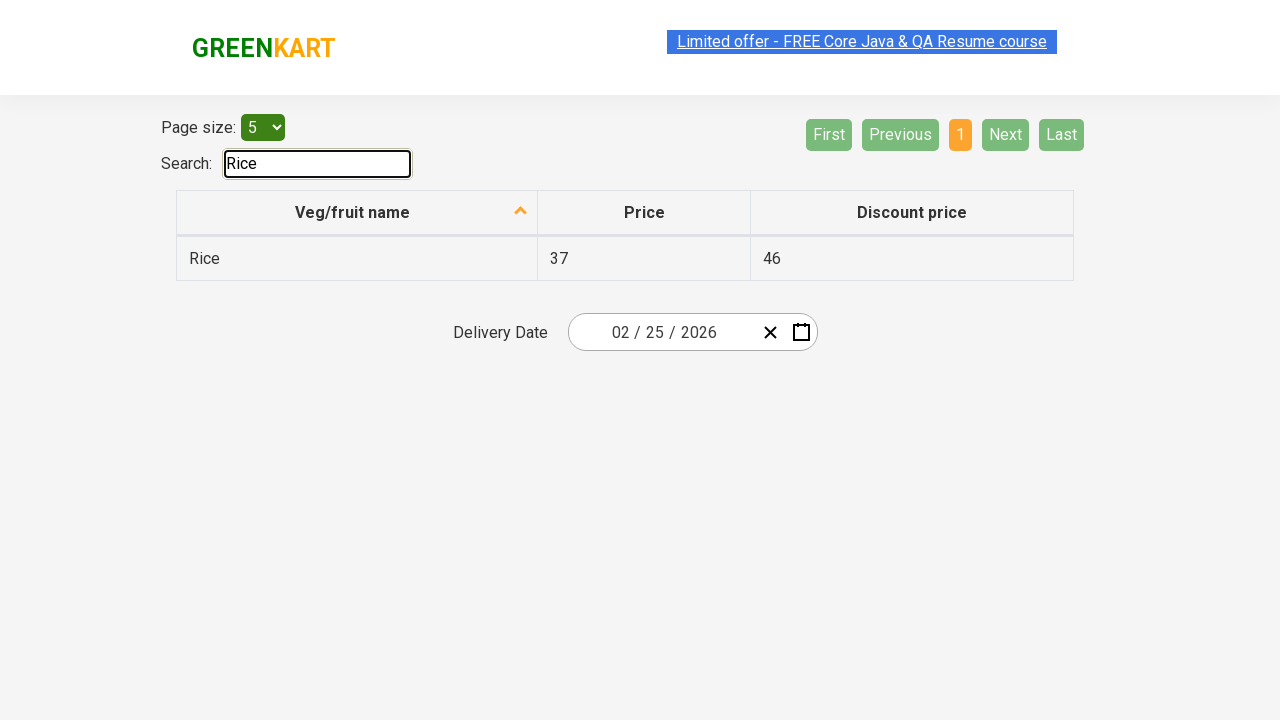

Retrieved all filtered product items from the results
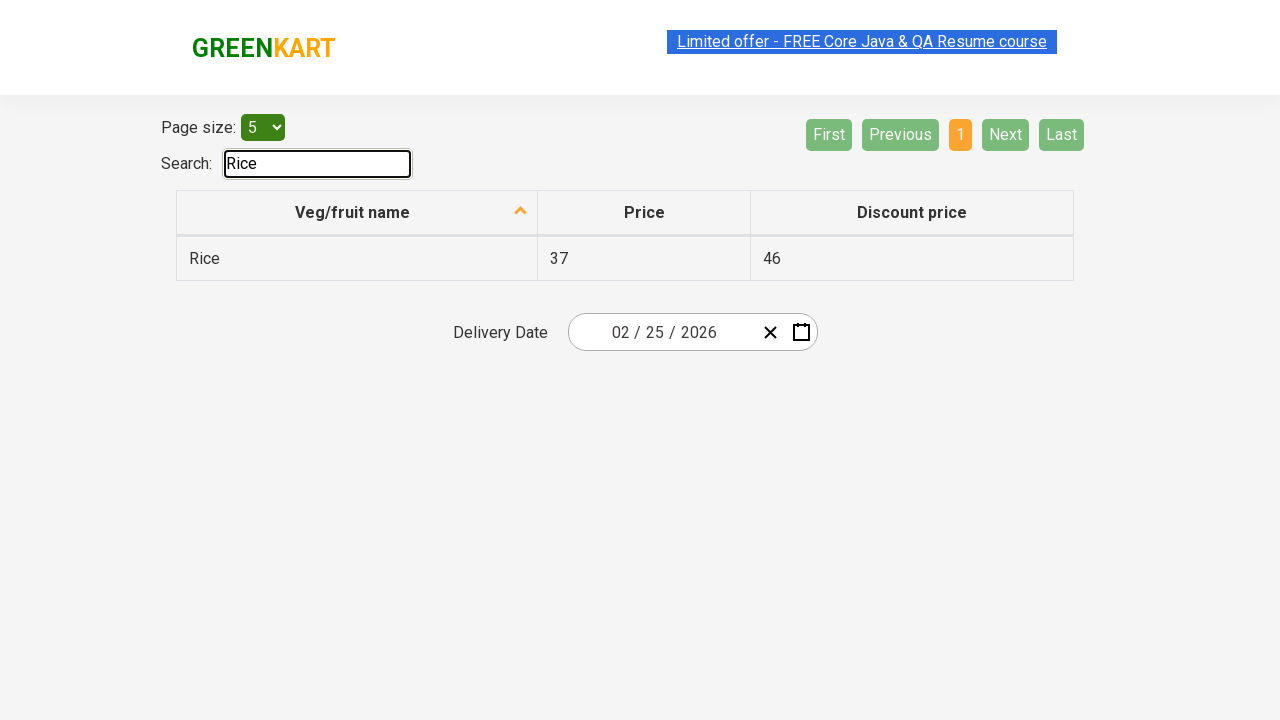

Verified filtered item 'Rice' contains 'Rice'
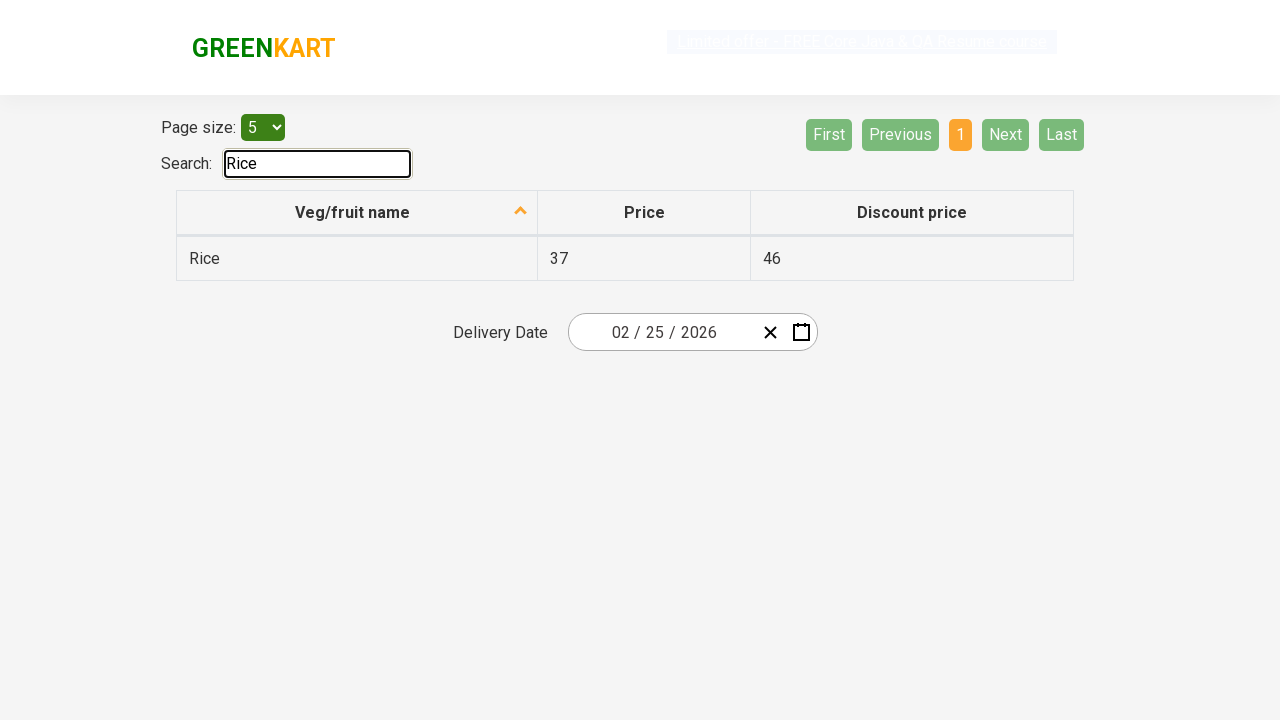

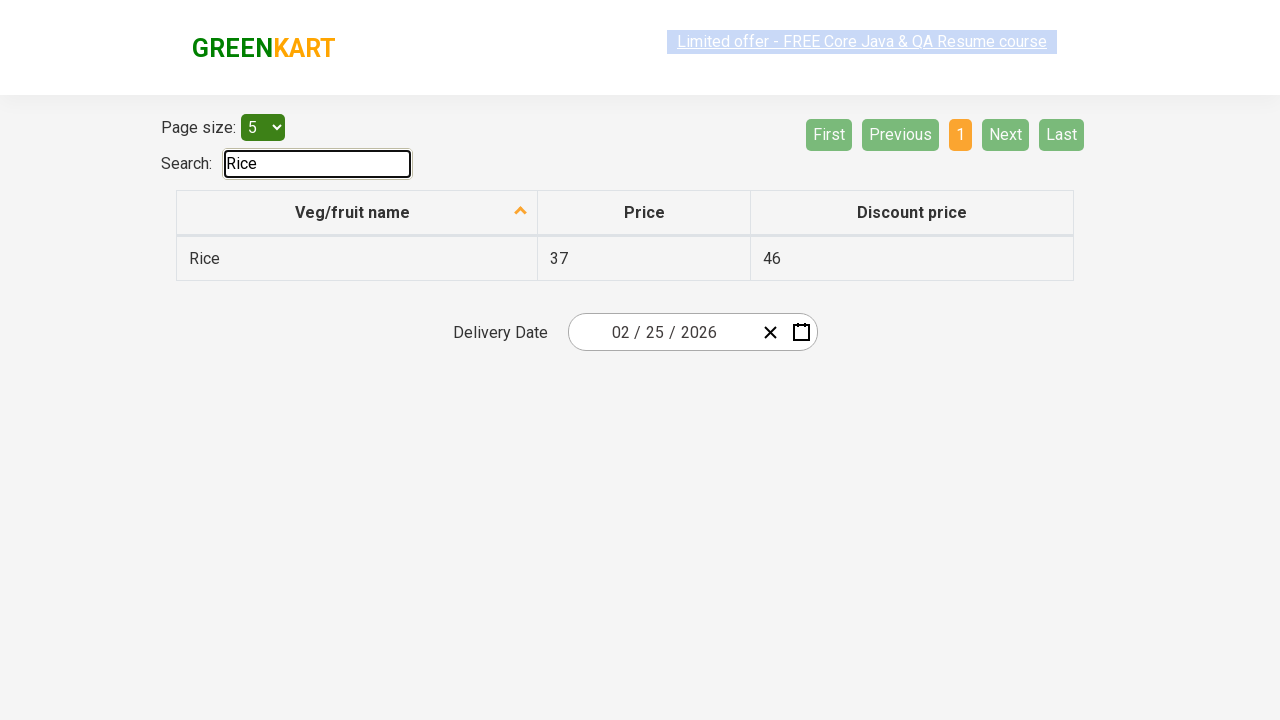